Tests checkbox functionality by toggling checkboxes and verifying their state changes

Starting URL: http://the-internet.herokuapp.com/checkboxes

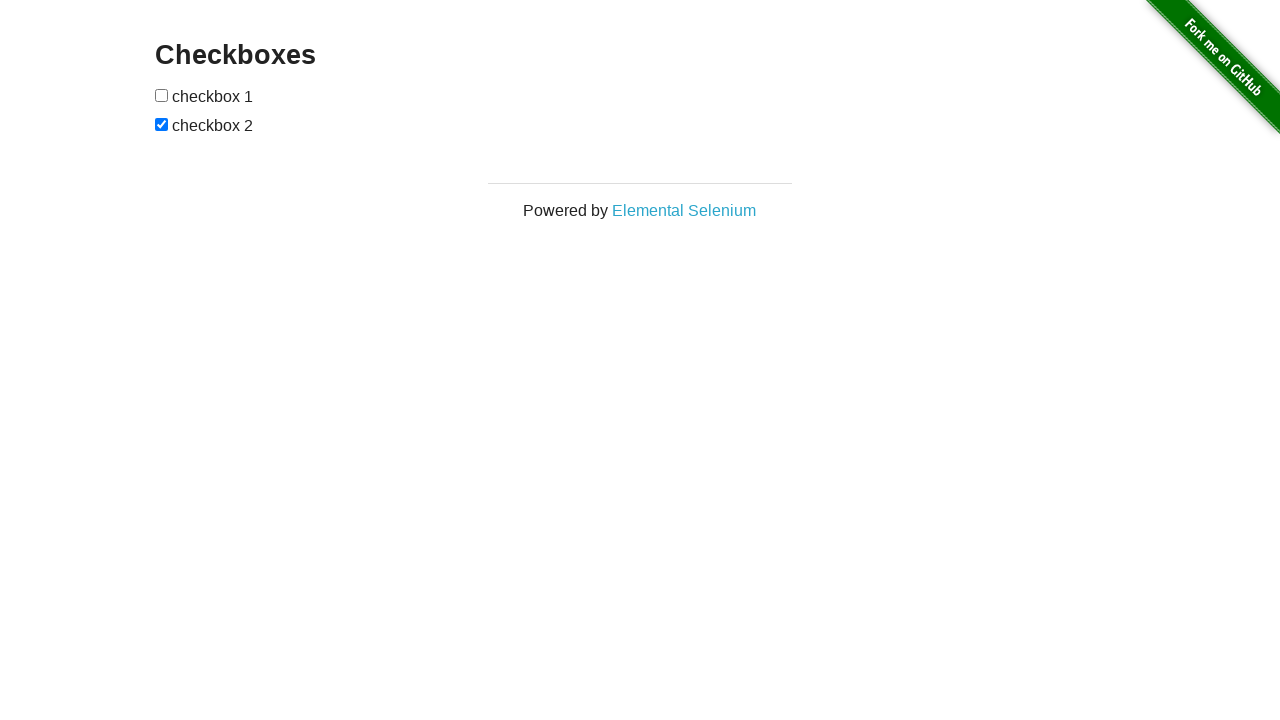

Navigated to checkbox test page
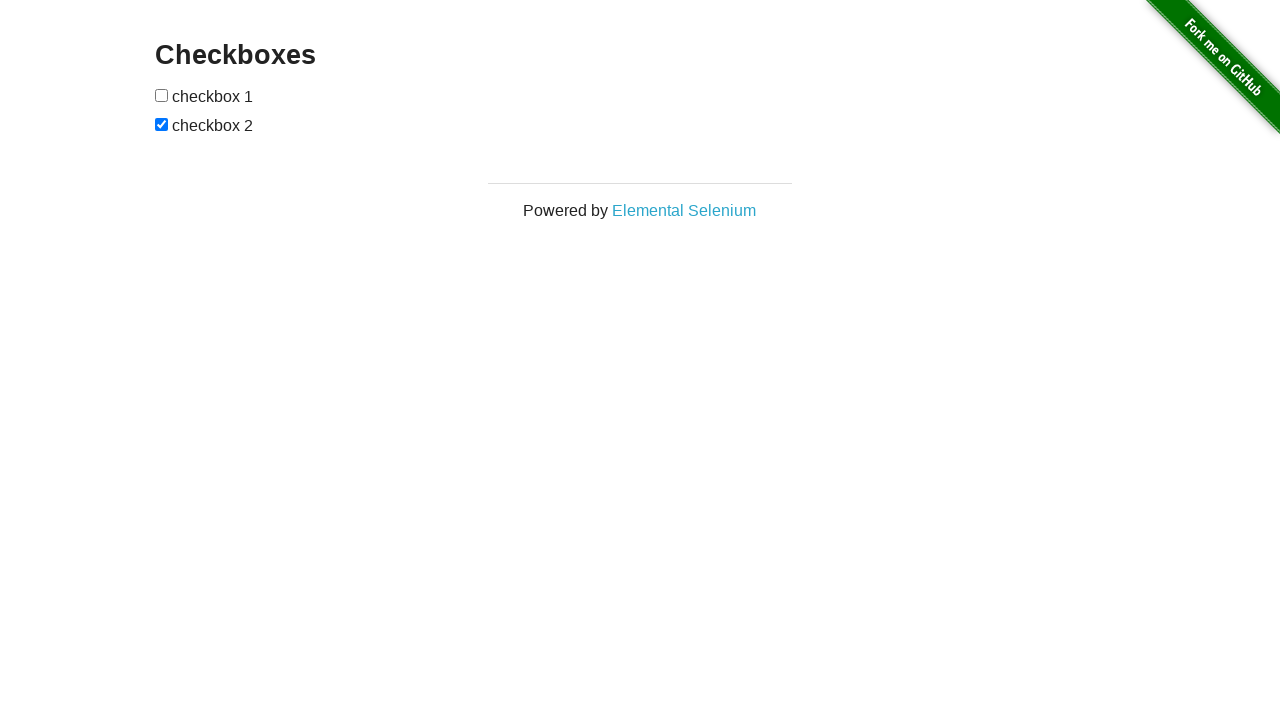

Clicked first checkbox to check it at (162, 95) on input[type='checkbox'] >> nth=0
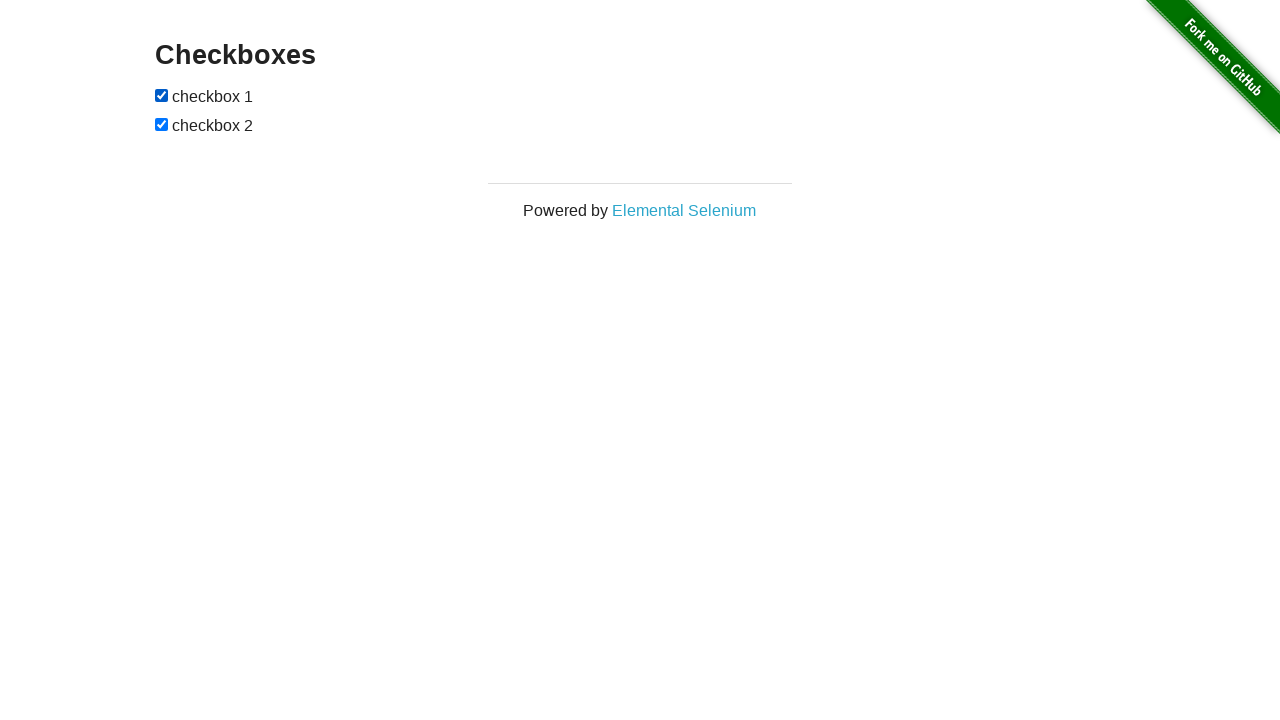

Clicked second checkbox to uncheck it at (162, 124) on input[type='checkbox'] >> nth=1
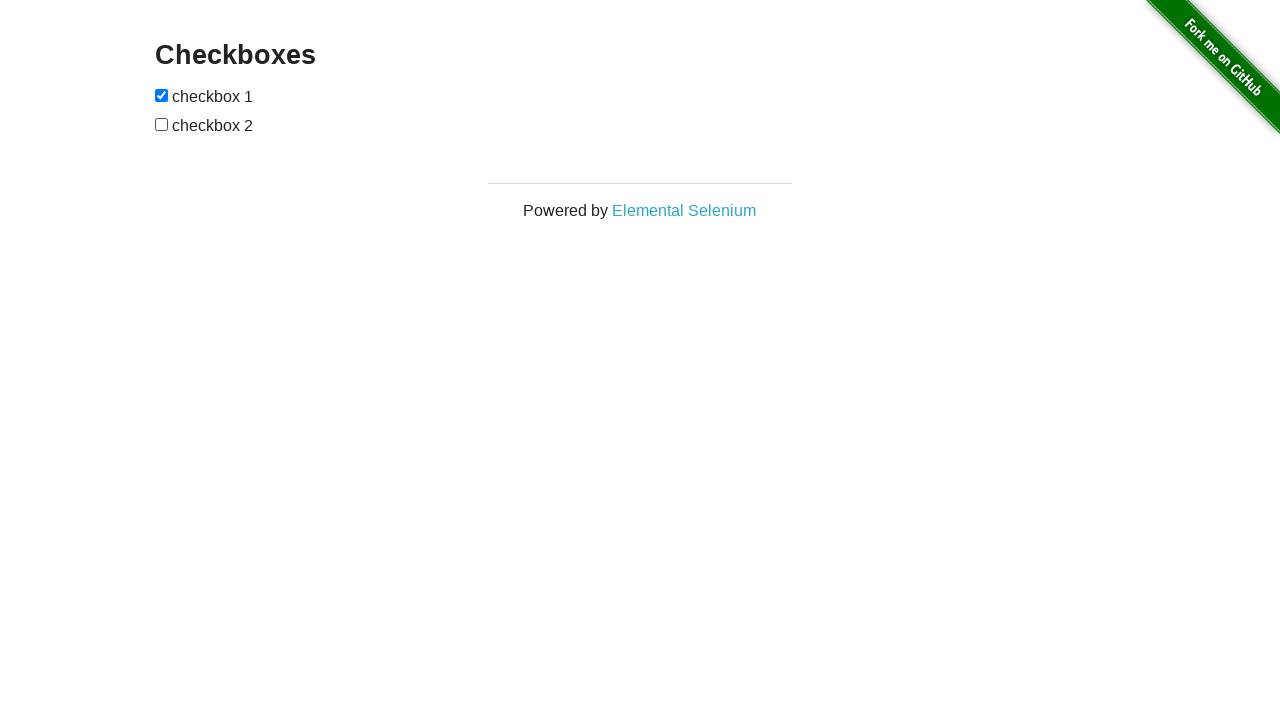

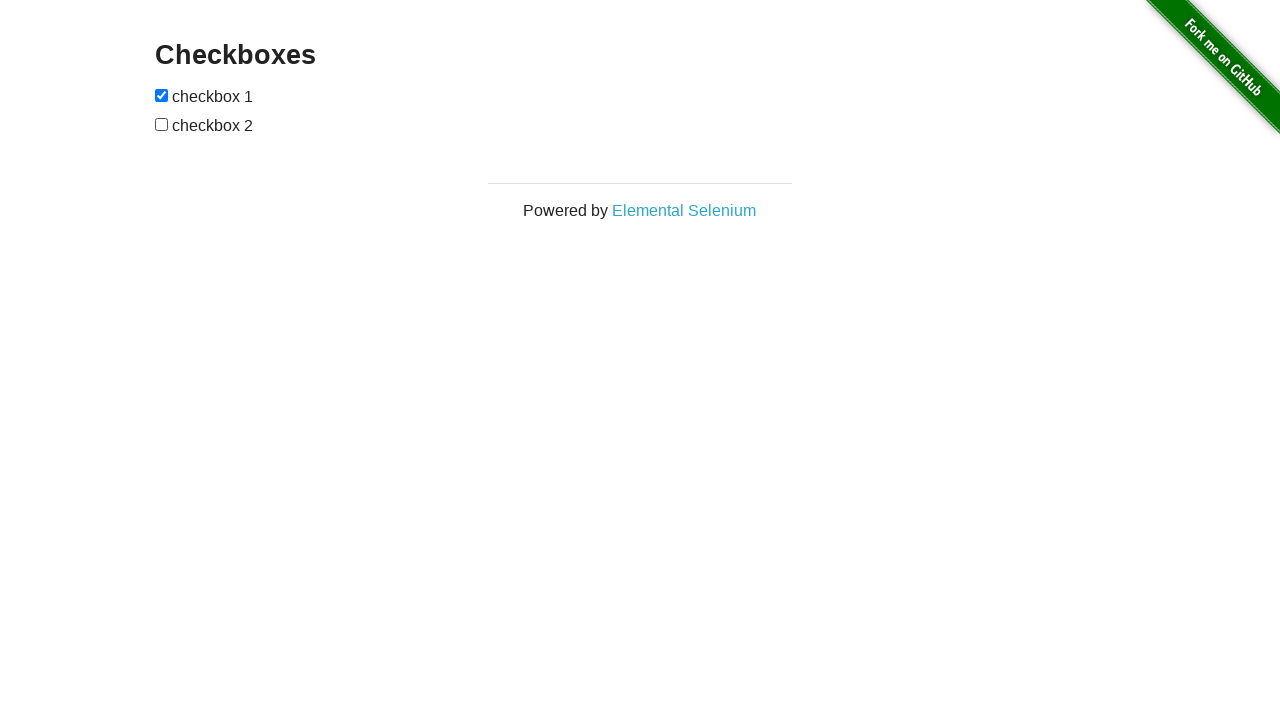